Navigates to YouTube and sets the browser window size to 300x400

Starting URL: https://www.youtube.com/

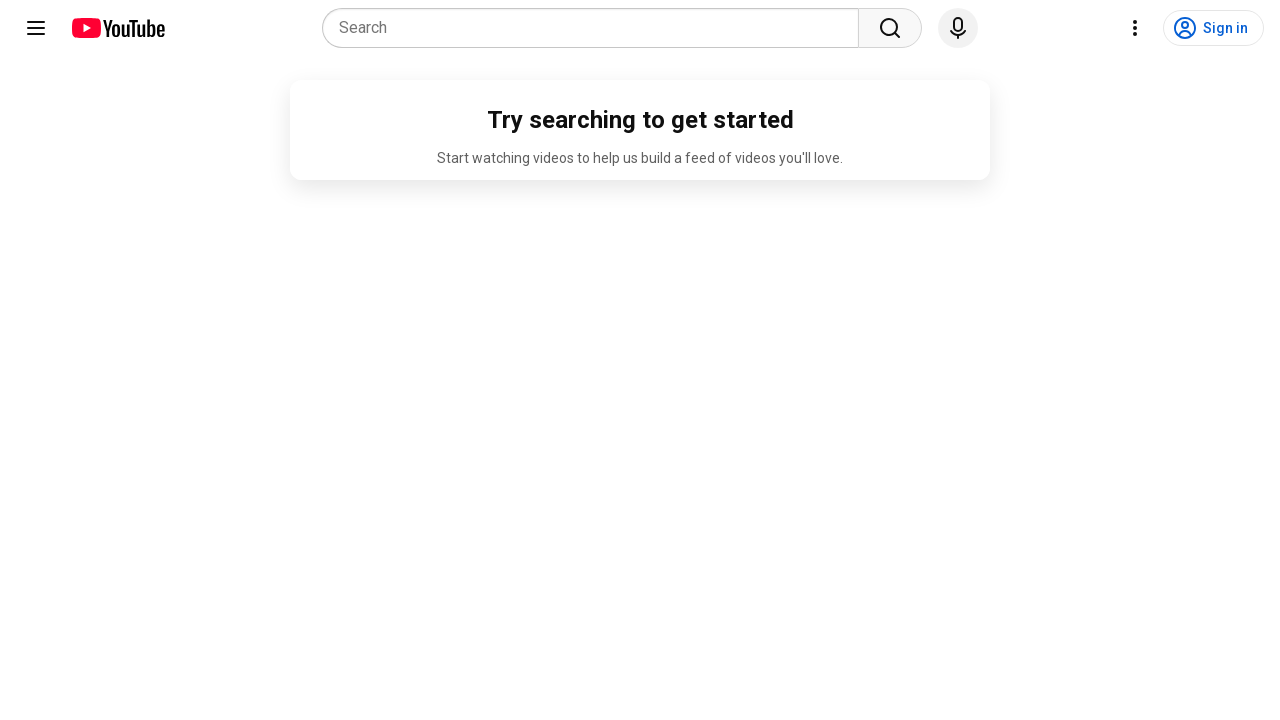

Navigated to YouTube homepage
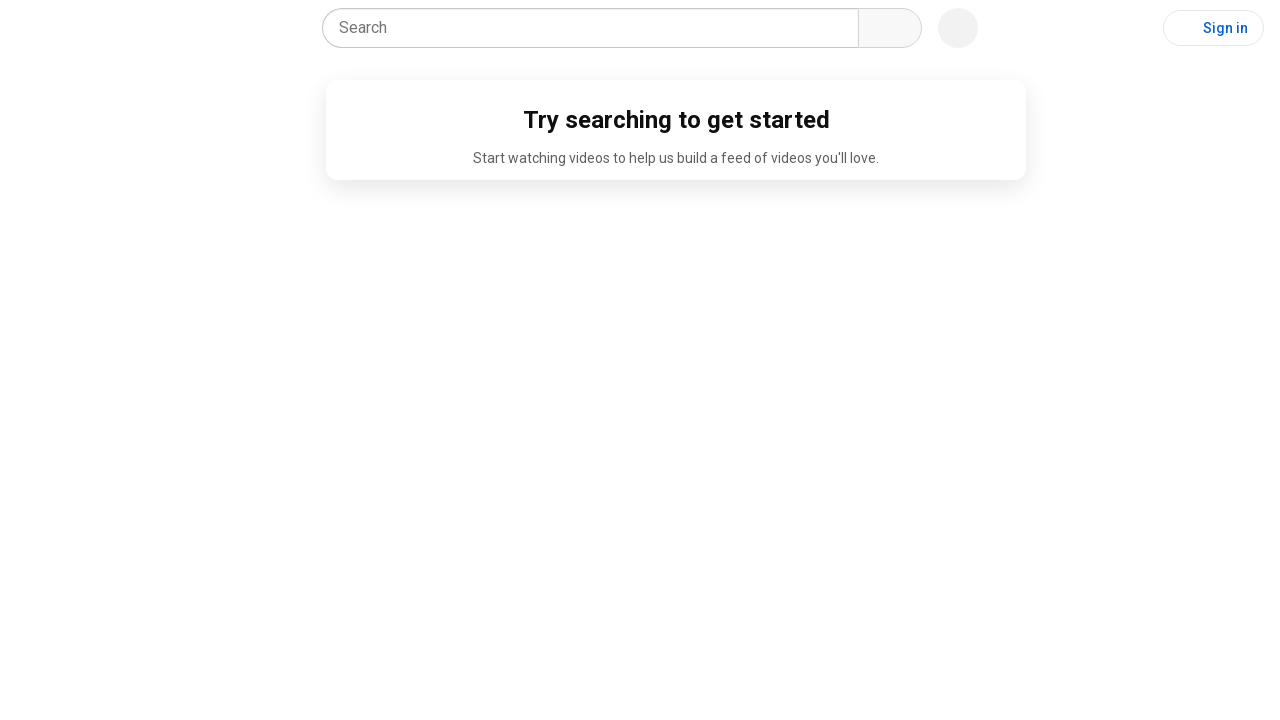

Set browser window size to 300x400
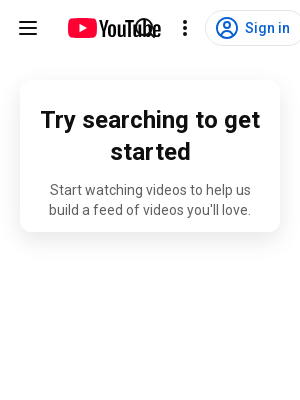

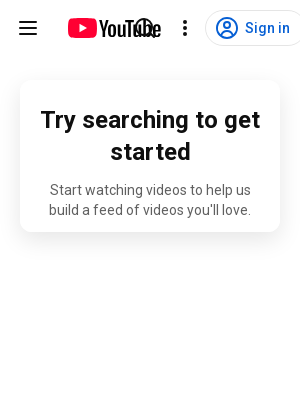